Launches the Flipkart homepage and verifies that it loads successfully

Starting URL: https://www.flipkart.com/

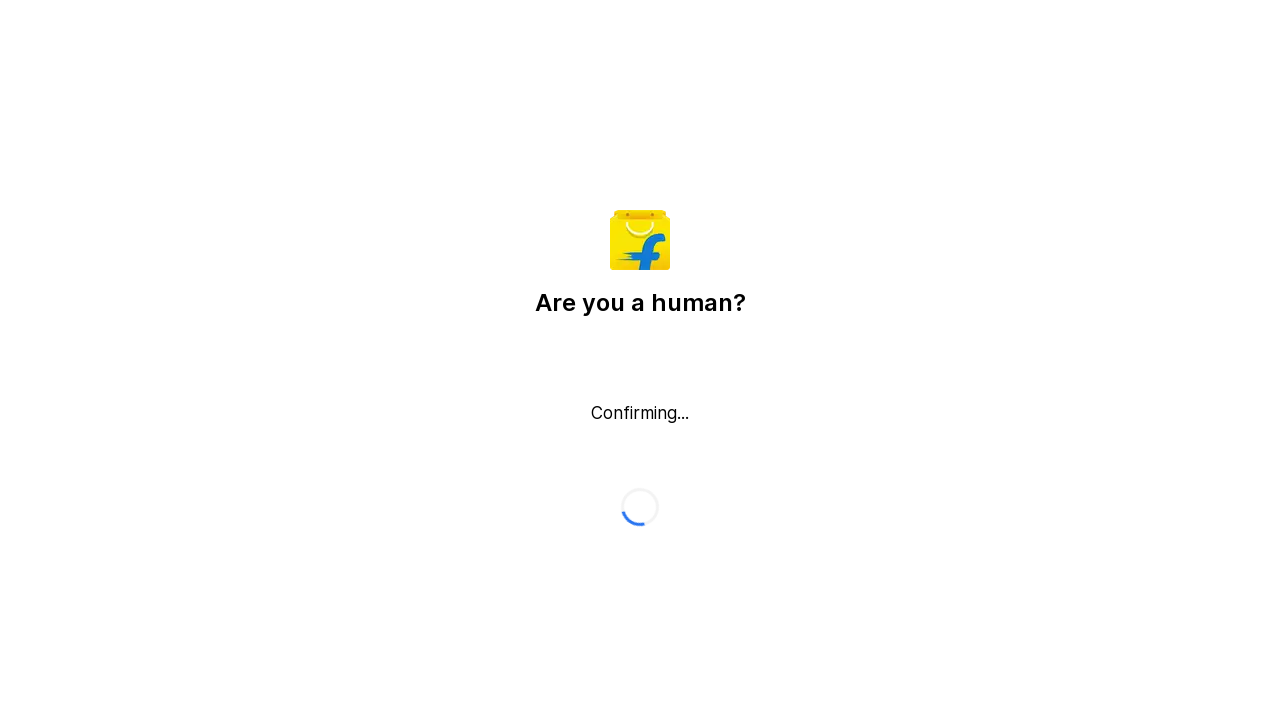

Waited for Flipkart homepage to load completely (networkidle)
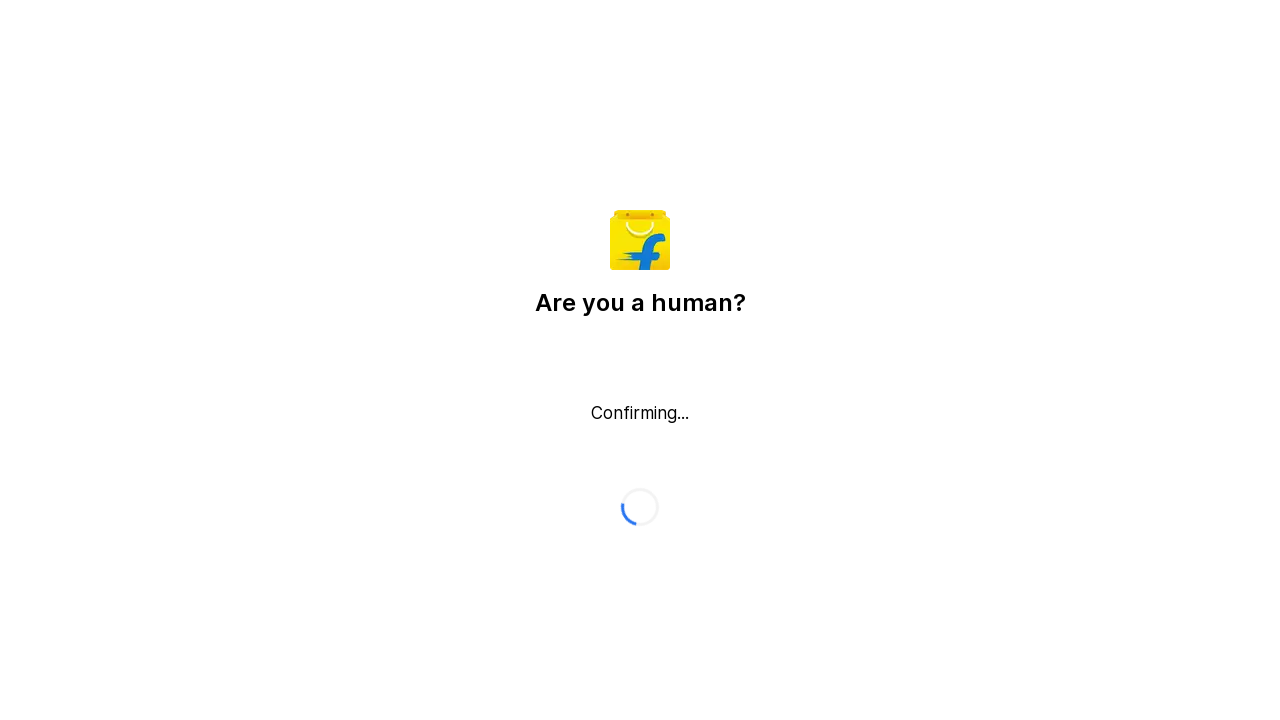

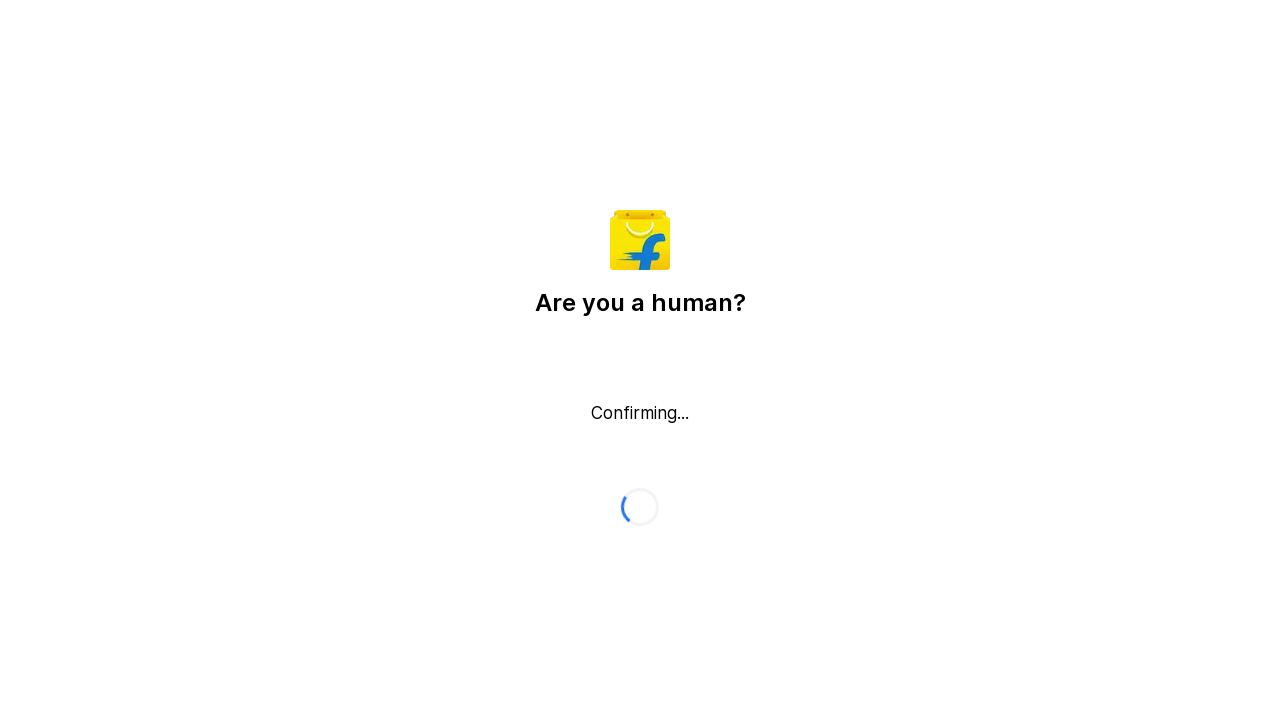